Tests clicking a button element on a demo/test page using JavaScript click functionality. The script navigates to the omayo blogspot test page and clicks the alert button.

Starting URL: https://omayo.blogspot.com/

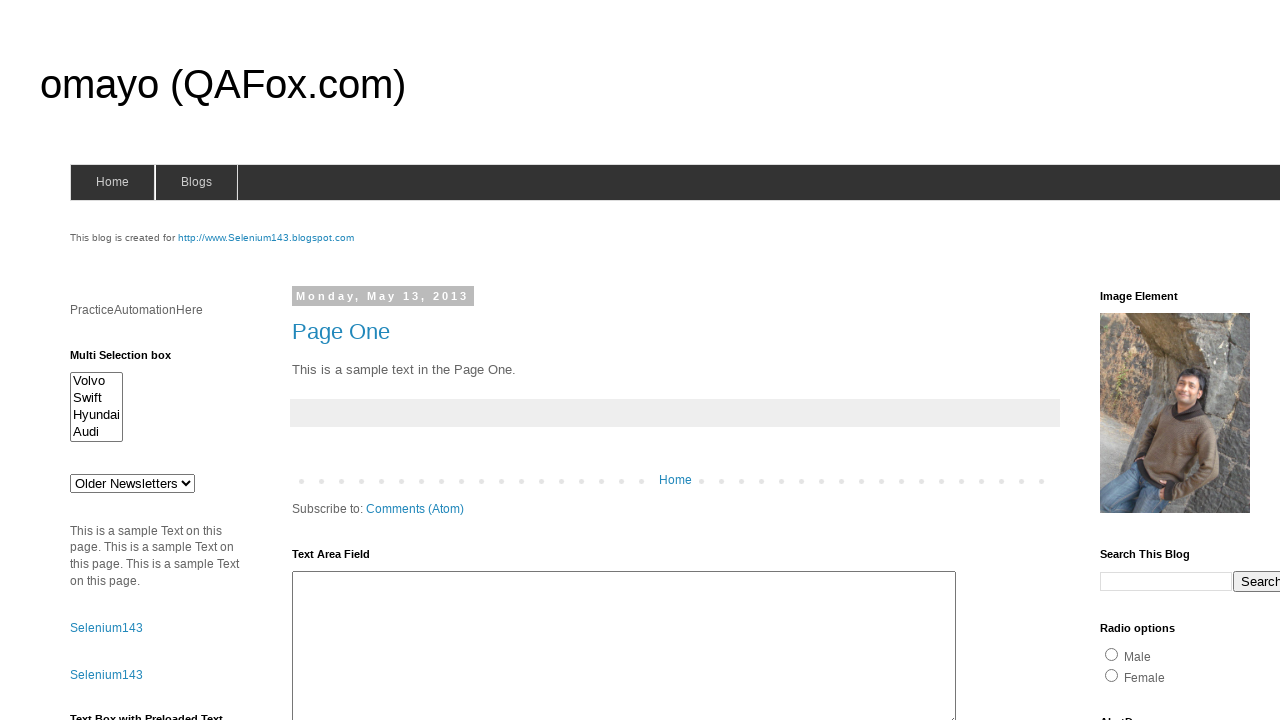

Navigated to omayo blogspot test page
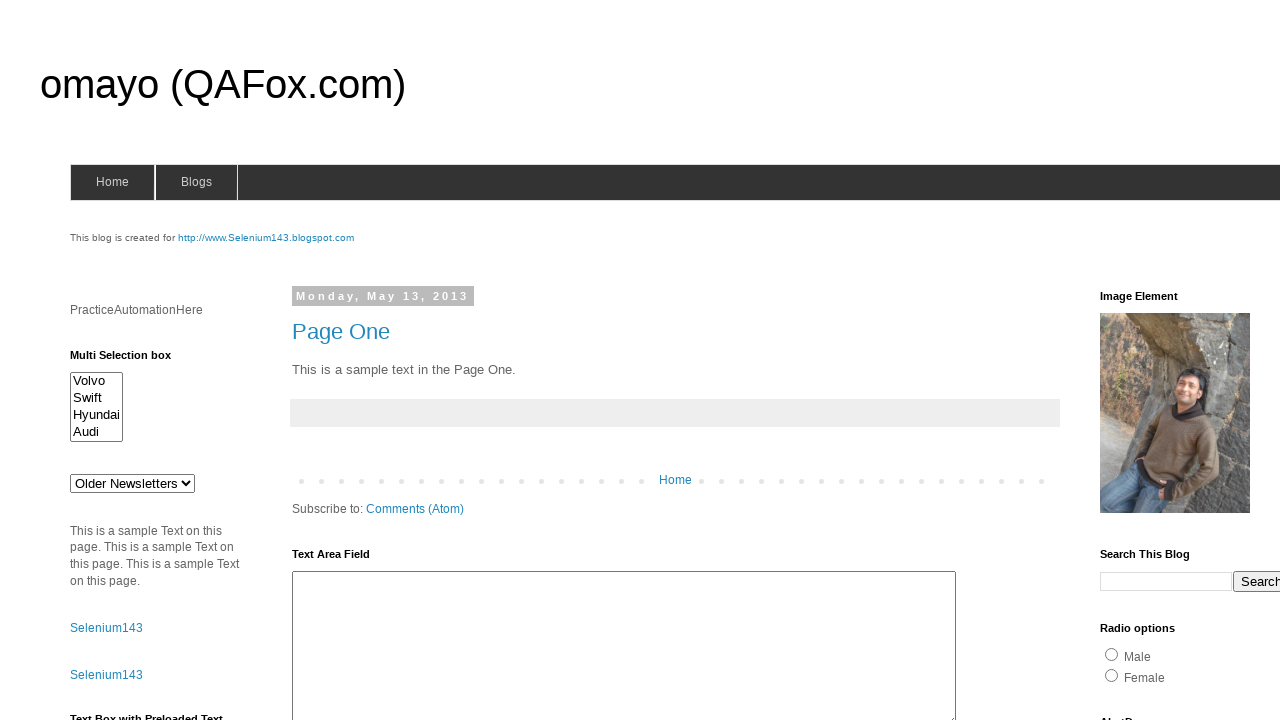

Clicked the alert button element at (1154, 361) on #alert1
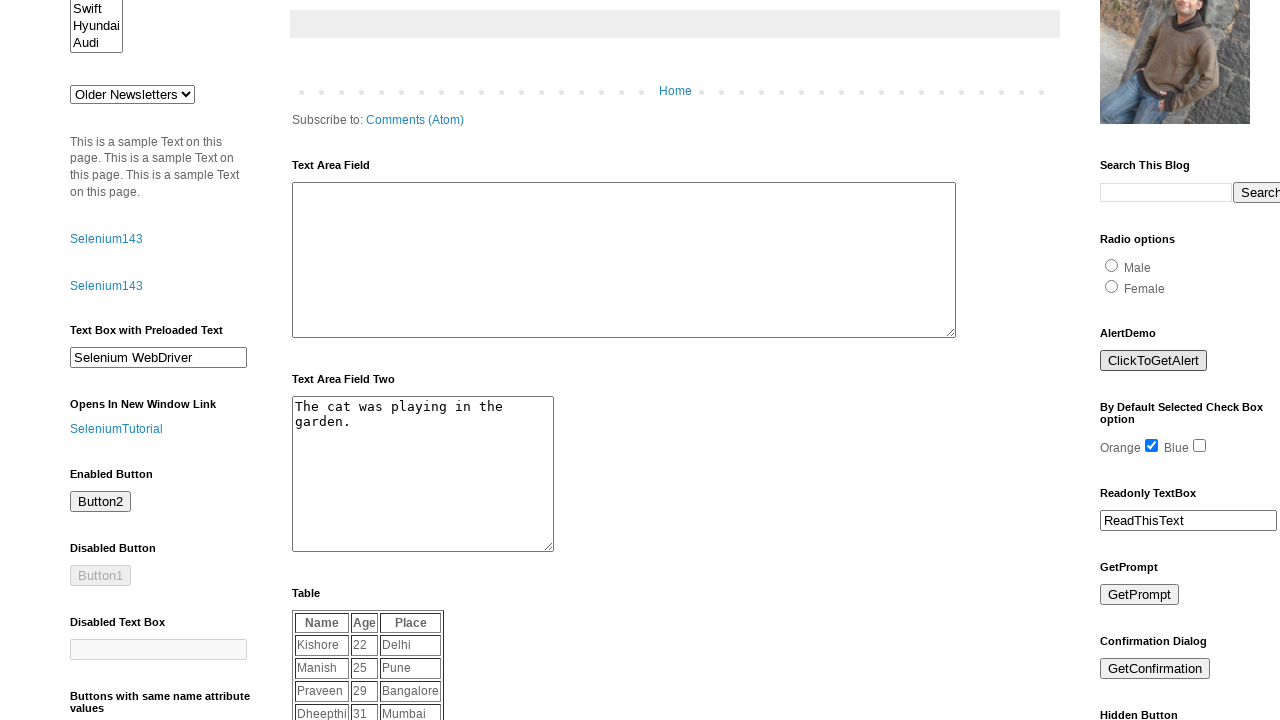

Alert dialog accepted
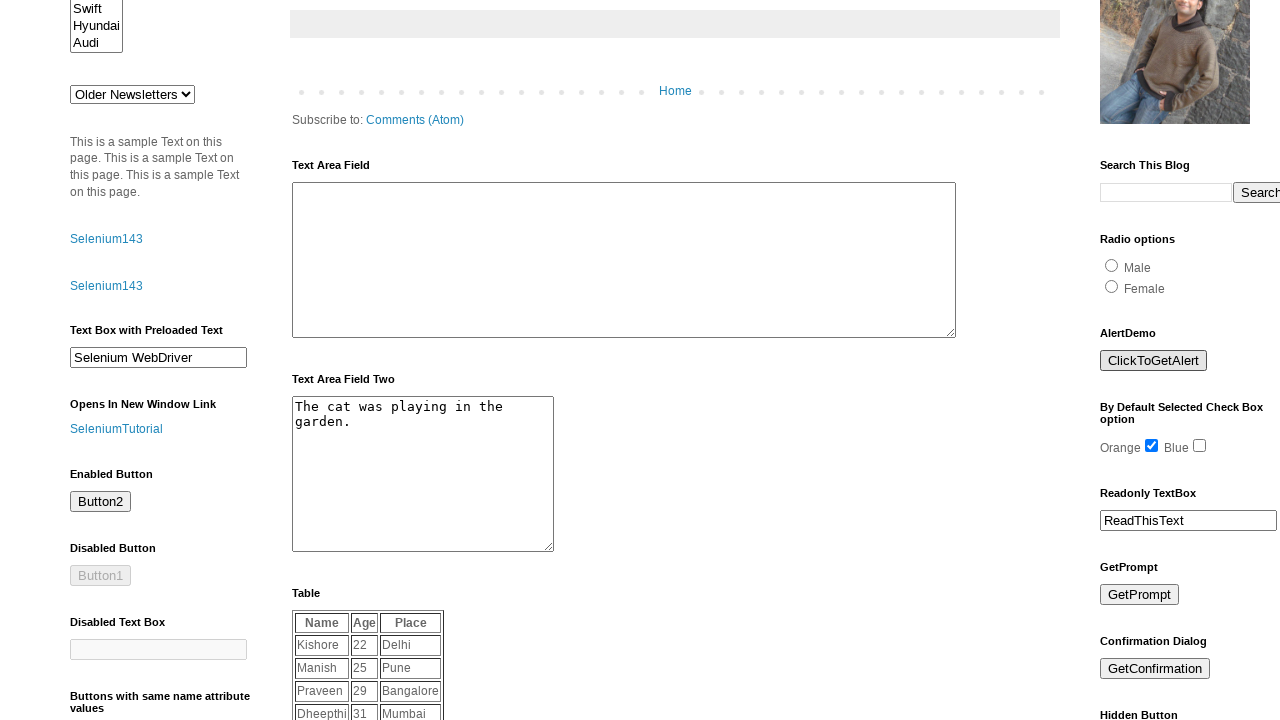

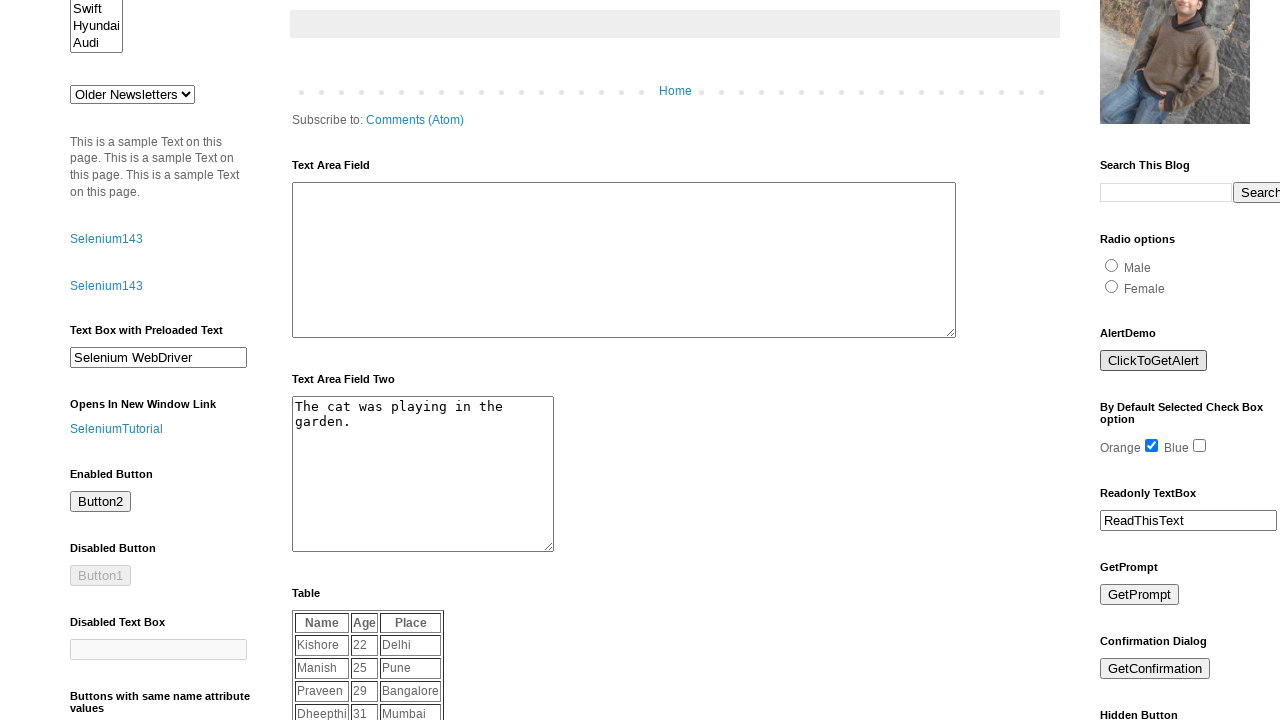